Tests clicking the 3rd day on a calendar widget with explicit waits for the container, loader invisibility, and selected text visibility before verifying the date update.

Starting URL: http://demos.telerik.com/aspnet-ajax/ajaxloadingpanel/functionality/explicit-show-hide/defaultcs.aspx

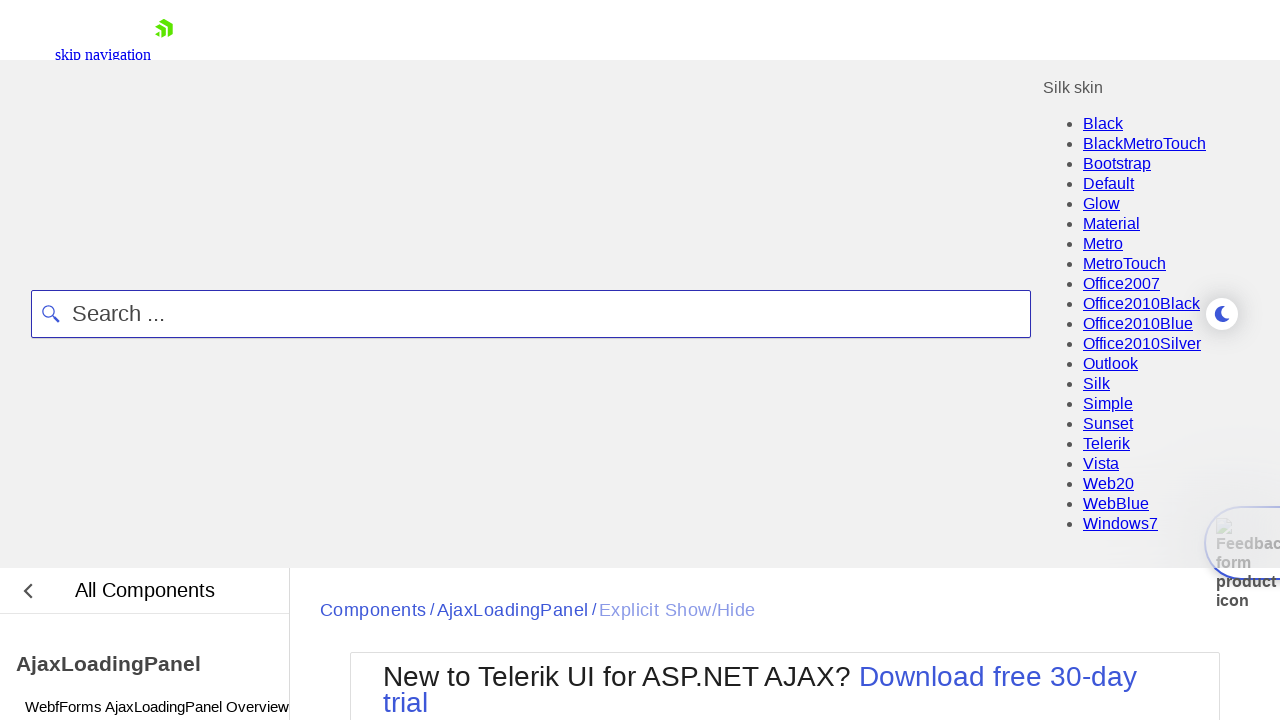

Waited for demo container to be present
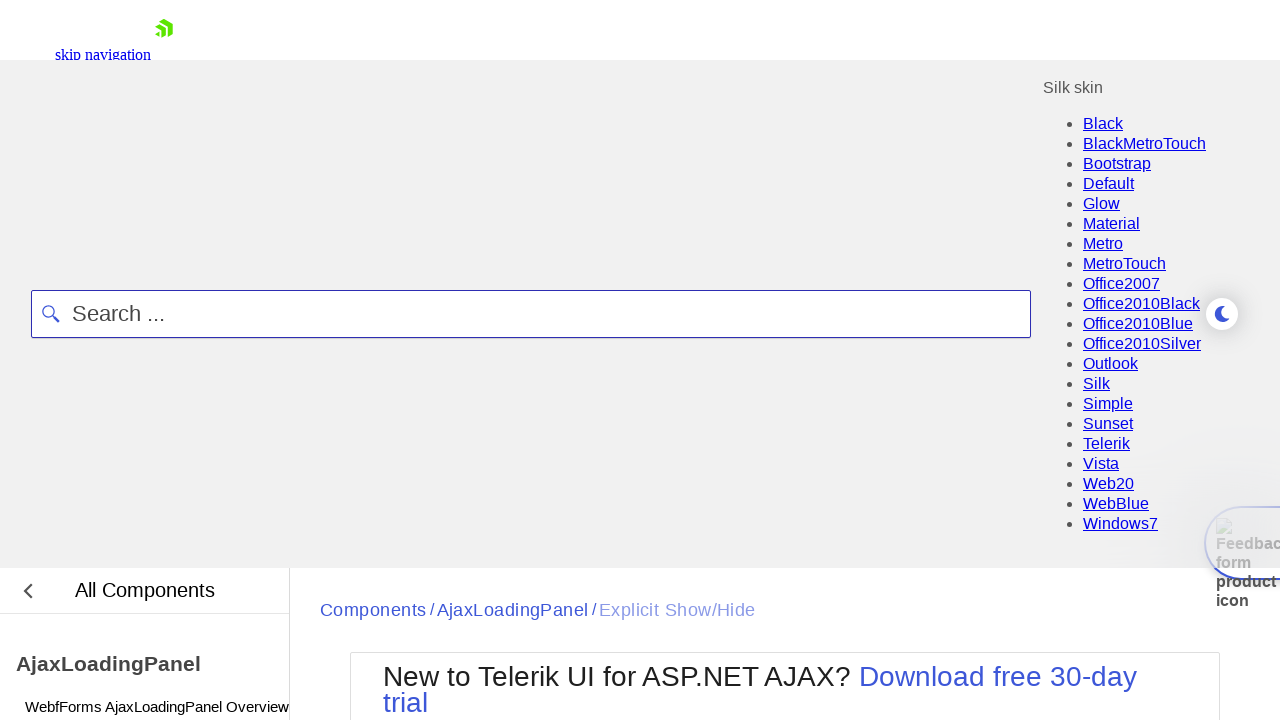

Retrieved selected date before AJAX call: No Selected Dates to display.
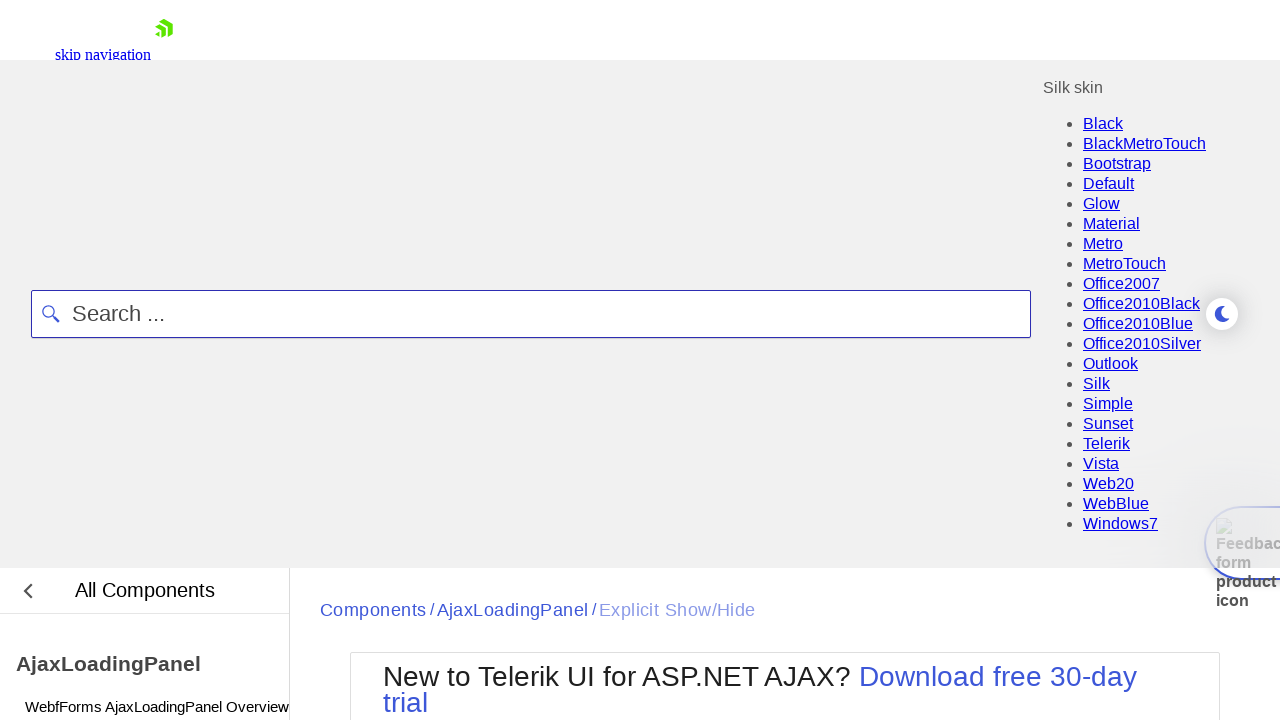

Clicked the 3rd day on the calendar widget at (414, 704) on xpath=//*[contains(@class, 'rcRow')]/td/a[.='3']
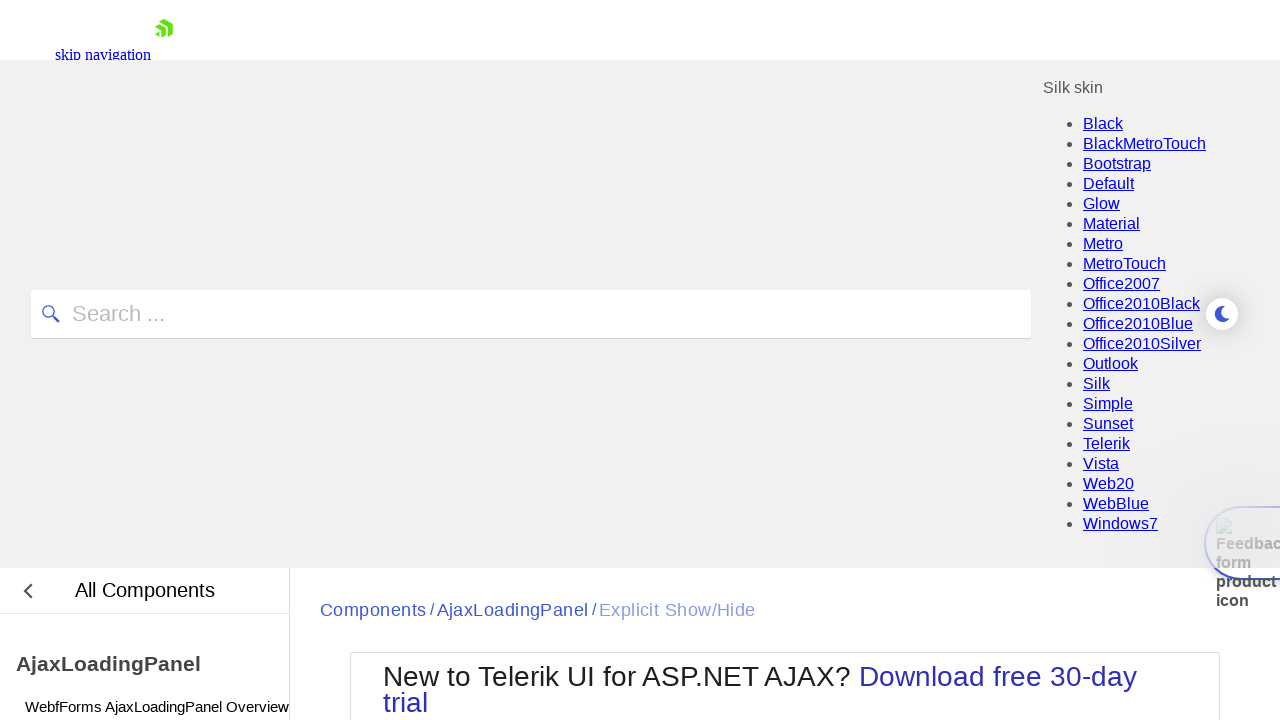

Waited for loading indicator to disappear
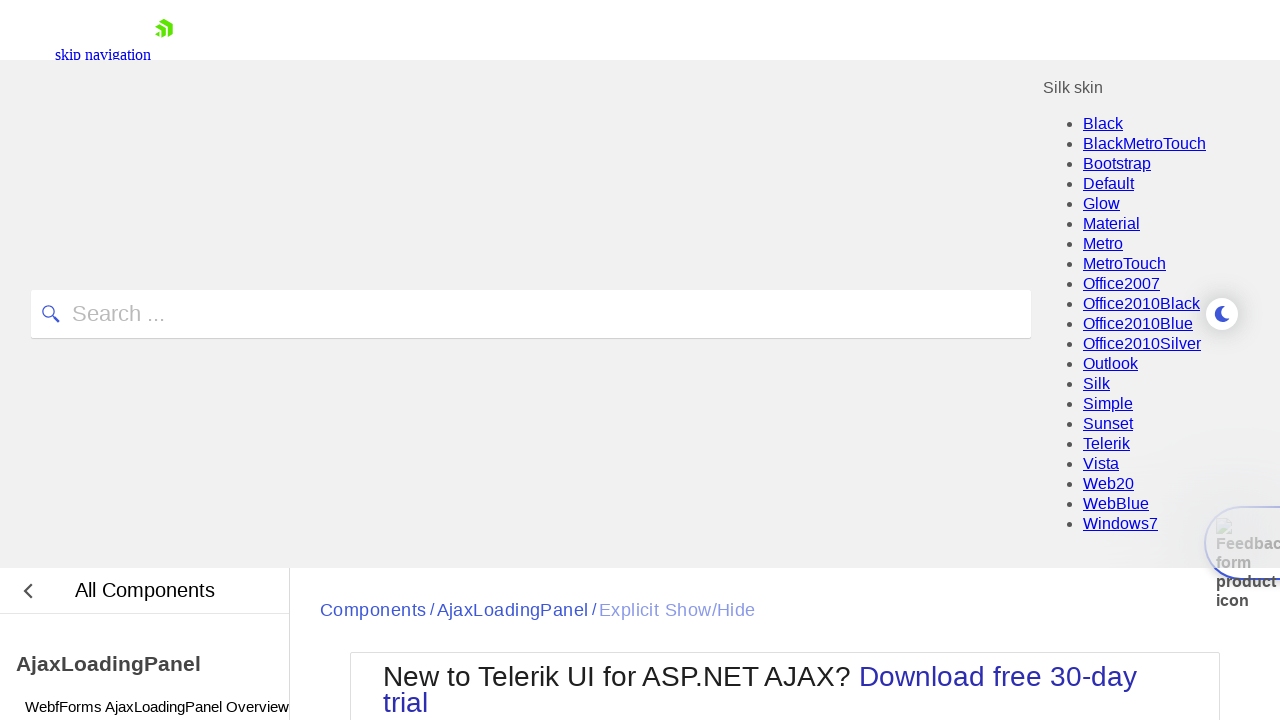

Waited for selected date label to be visible
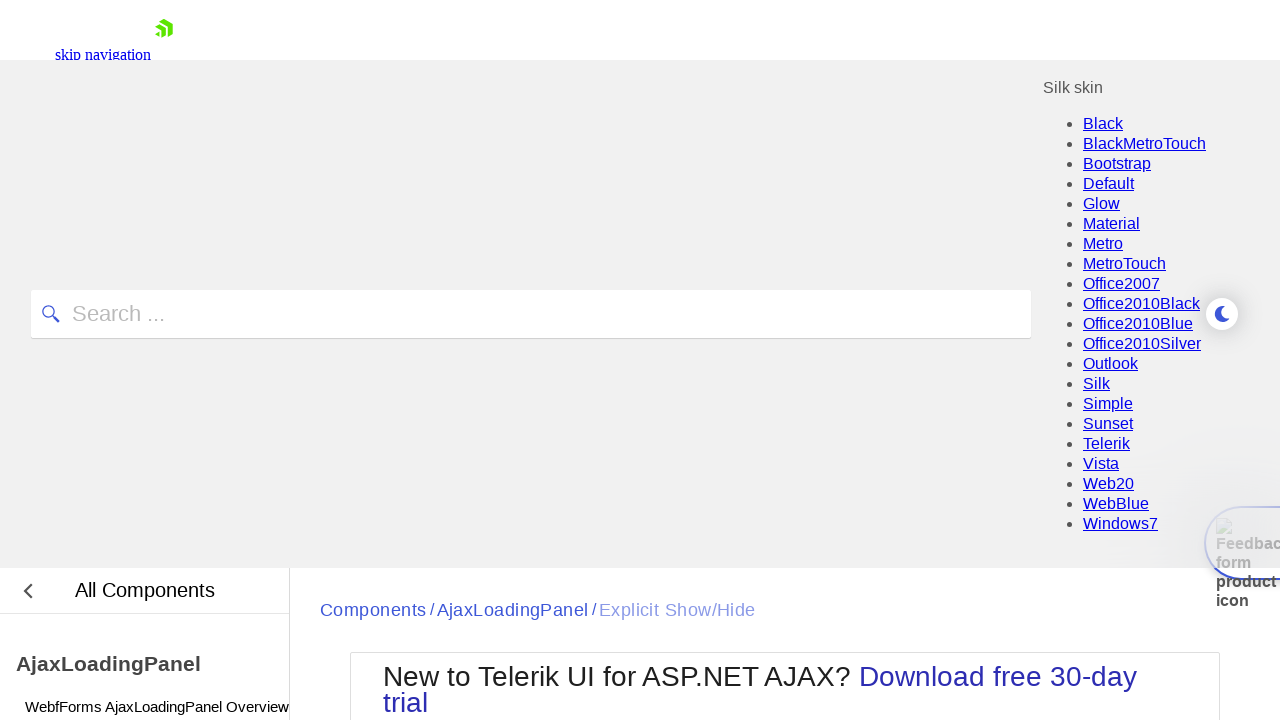

Retrieved selected date after AJAX call: No Selected Dates to display.
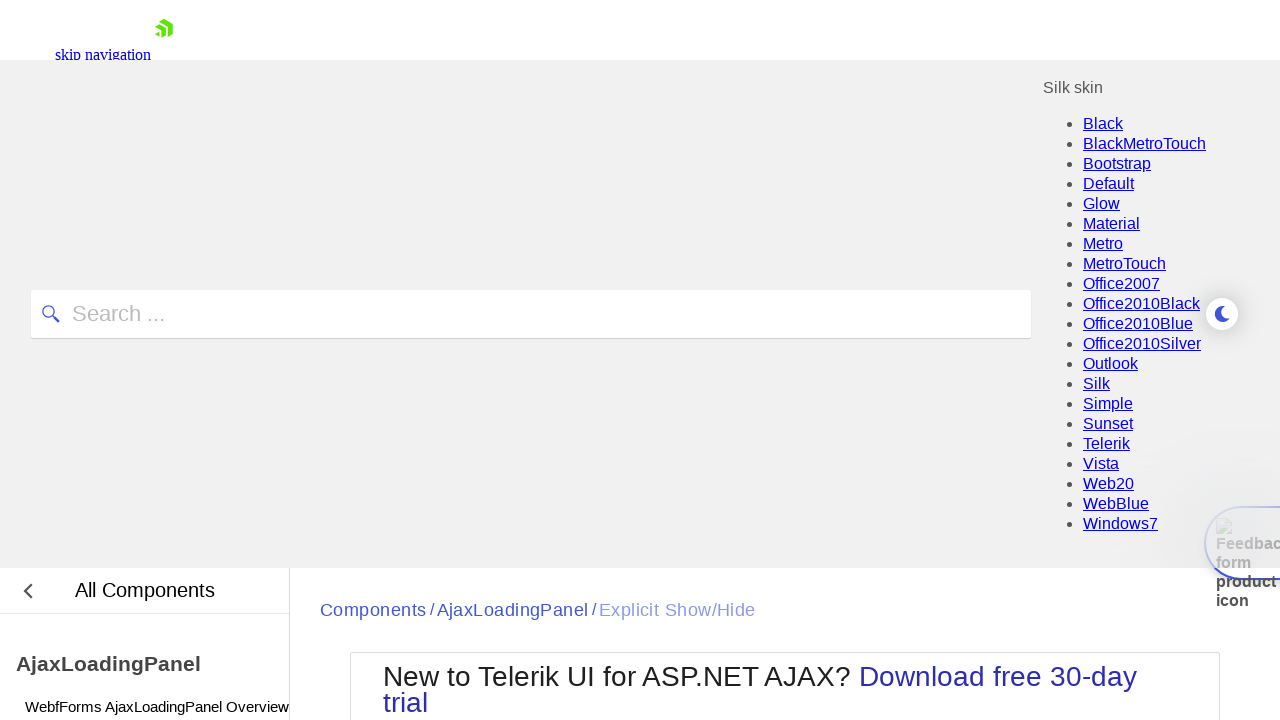

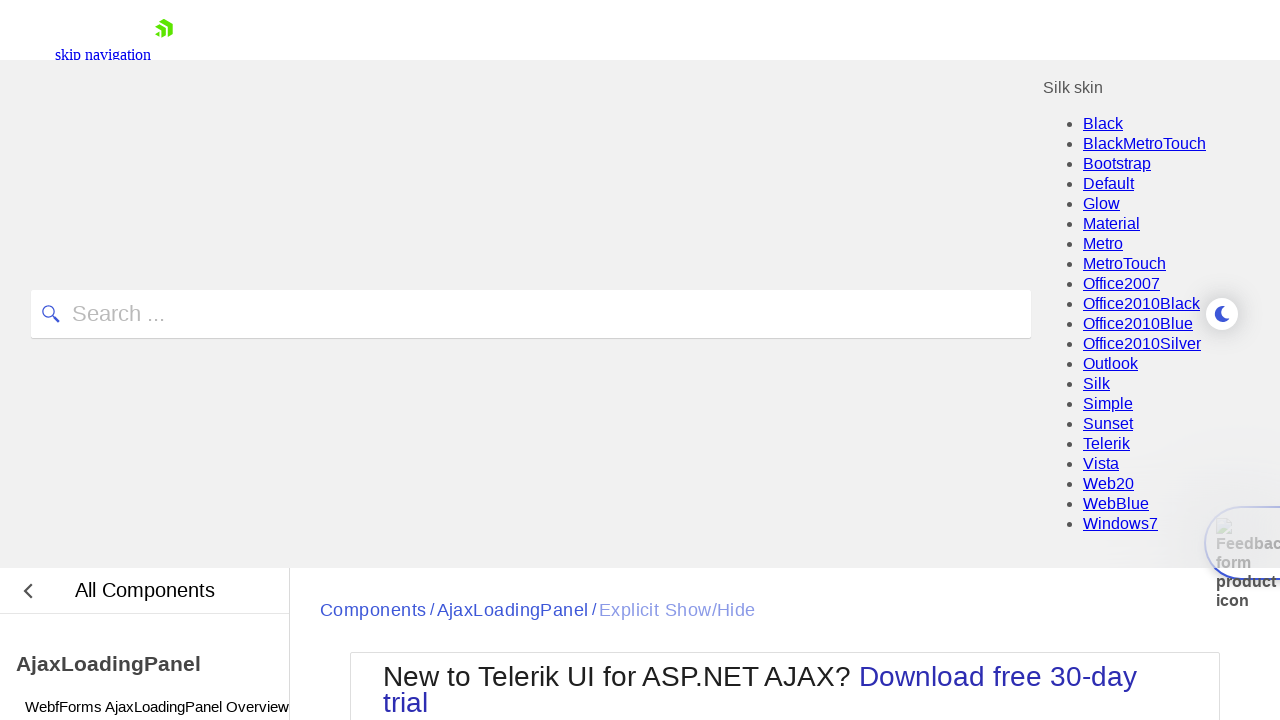